Navigates to JPL Space image gallery and clicks the button to view the full featured image

Starting URL: https://data-class-jpl-space.s3.amazonaws.com/JPL_Space/index.html

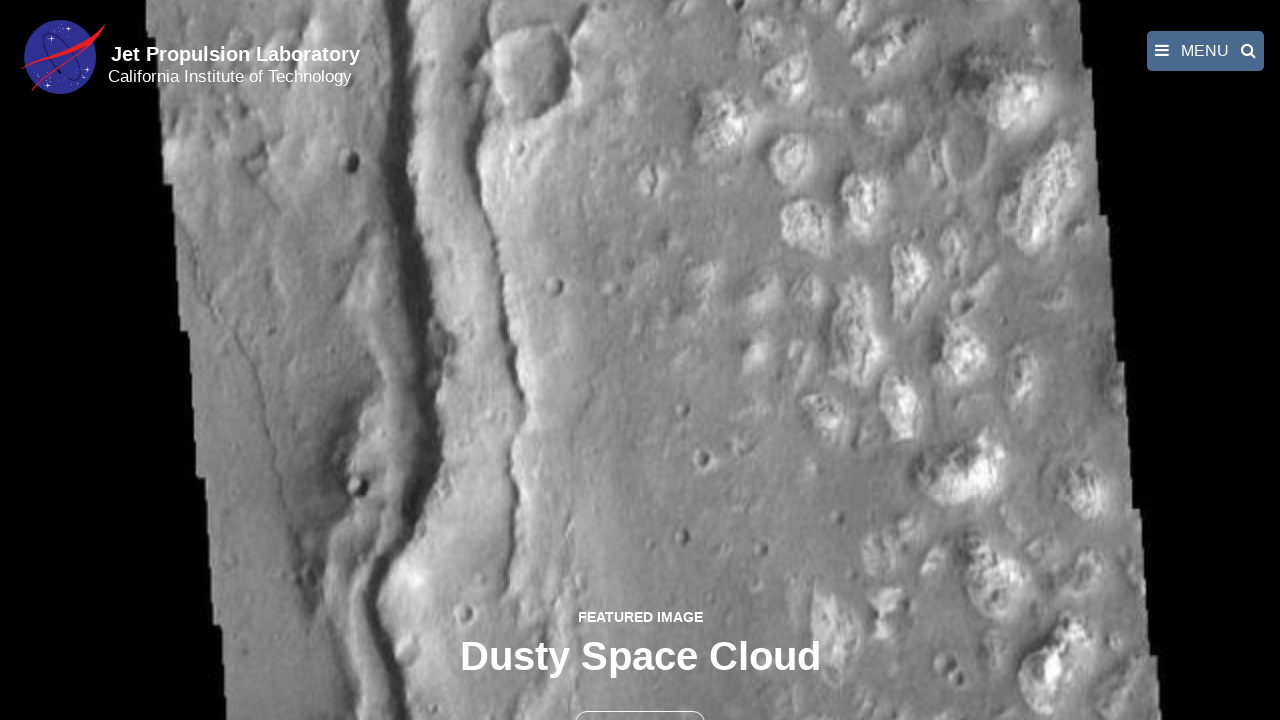

Navigated to JPL Space image gallery
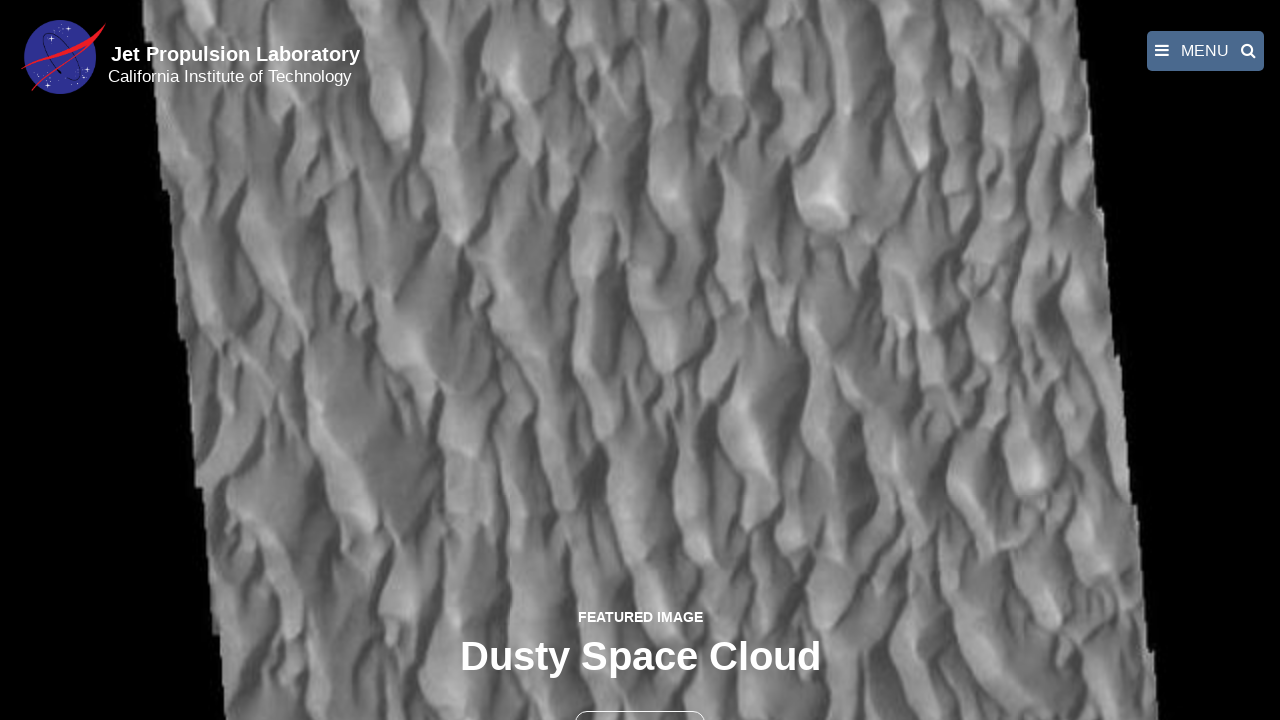

Clicked the button to view full featured image at (640, 699) on button >> nth=1
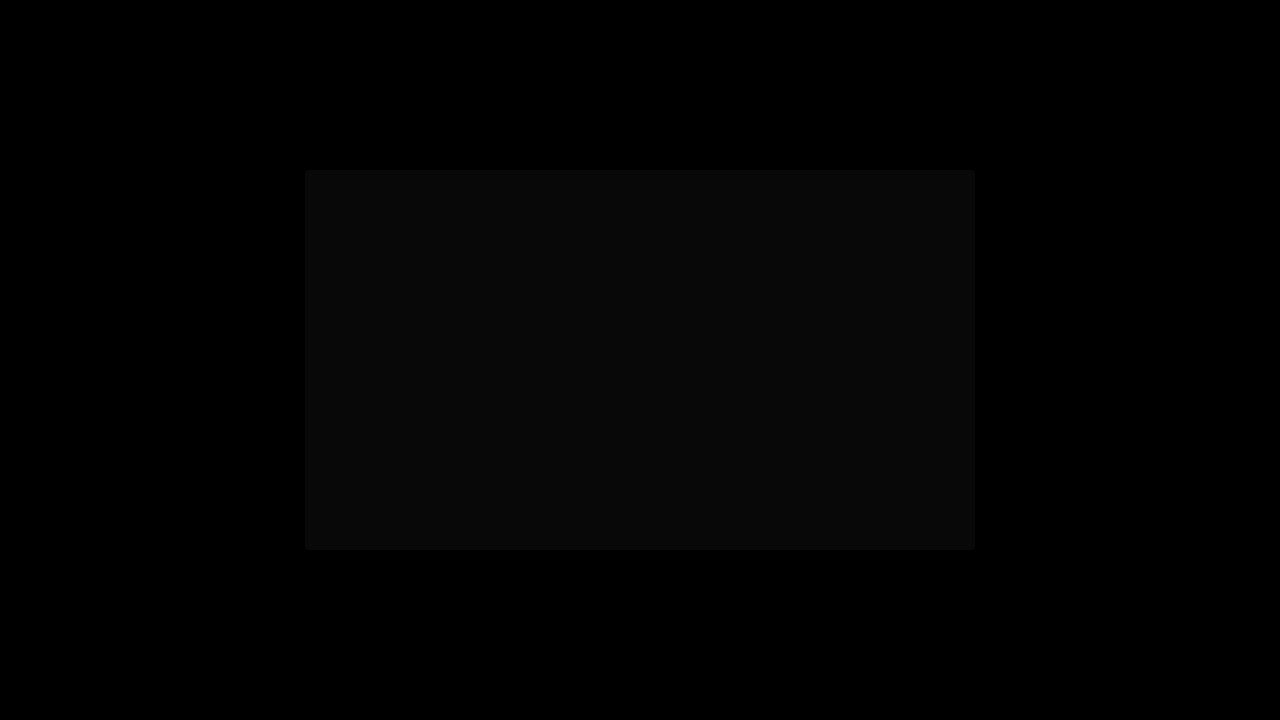

Full featured image loaded in fancybox
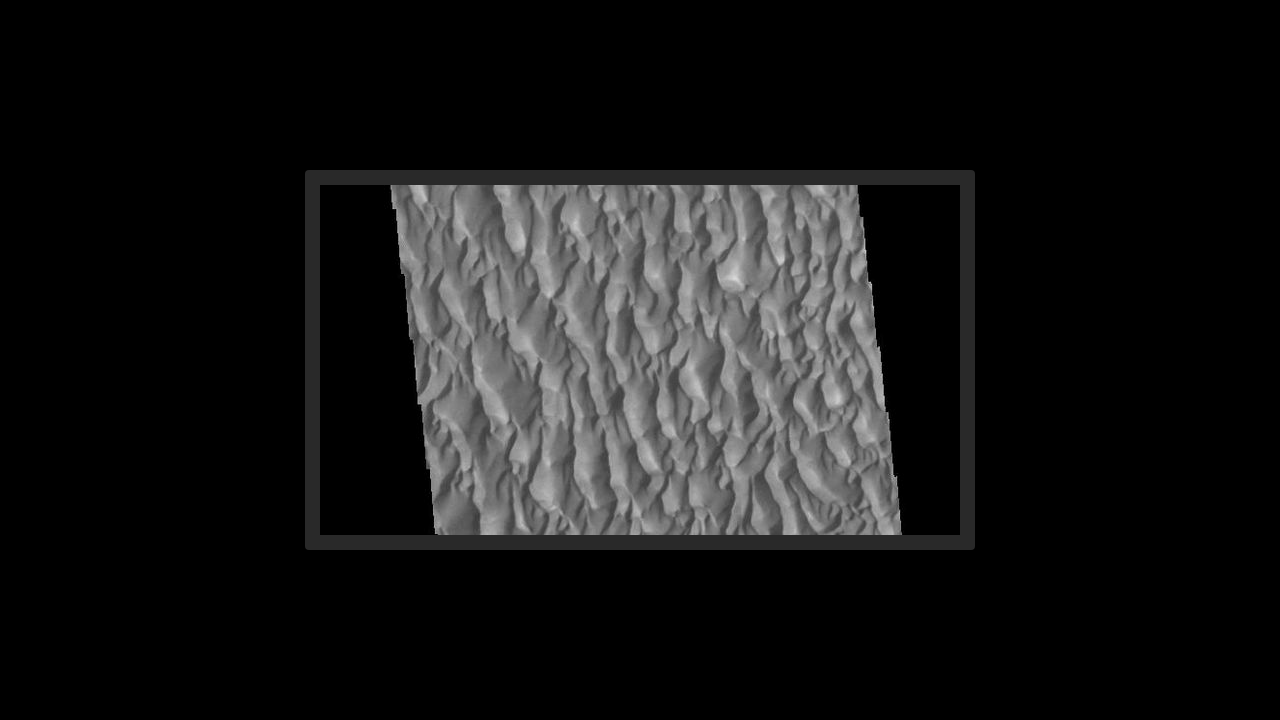

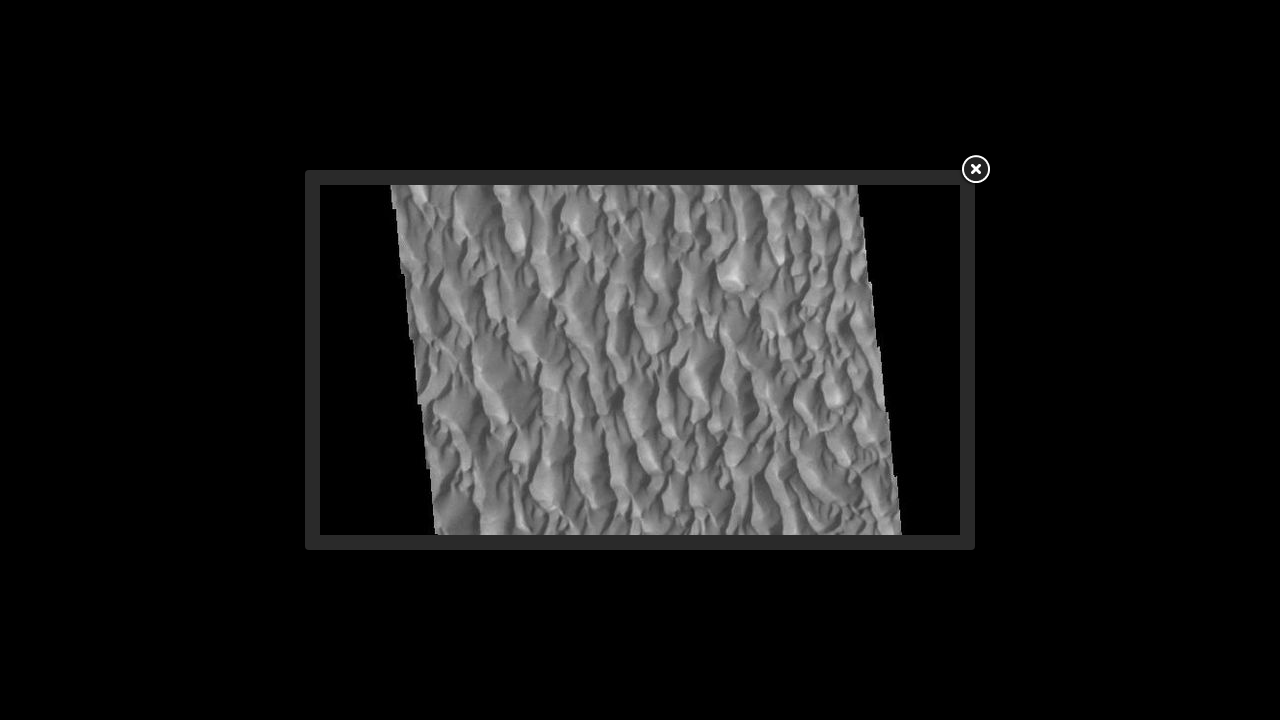